Tests JavaScript alert handling by clicking a button that triggers an alert, accepting the alert, and verifying the result message is displayed on the page.

Starting URL: http://the-internet.herokuapp.com/javascript_alerts

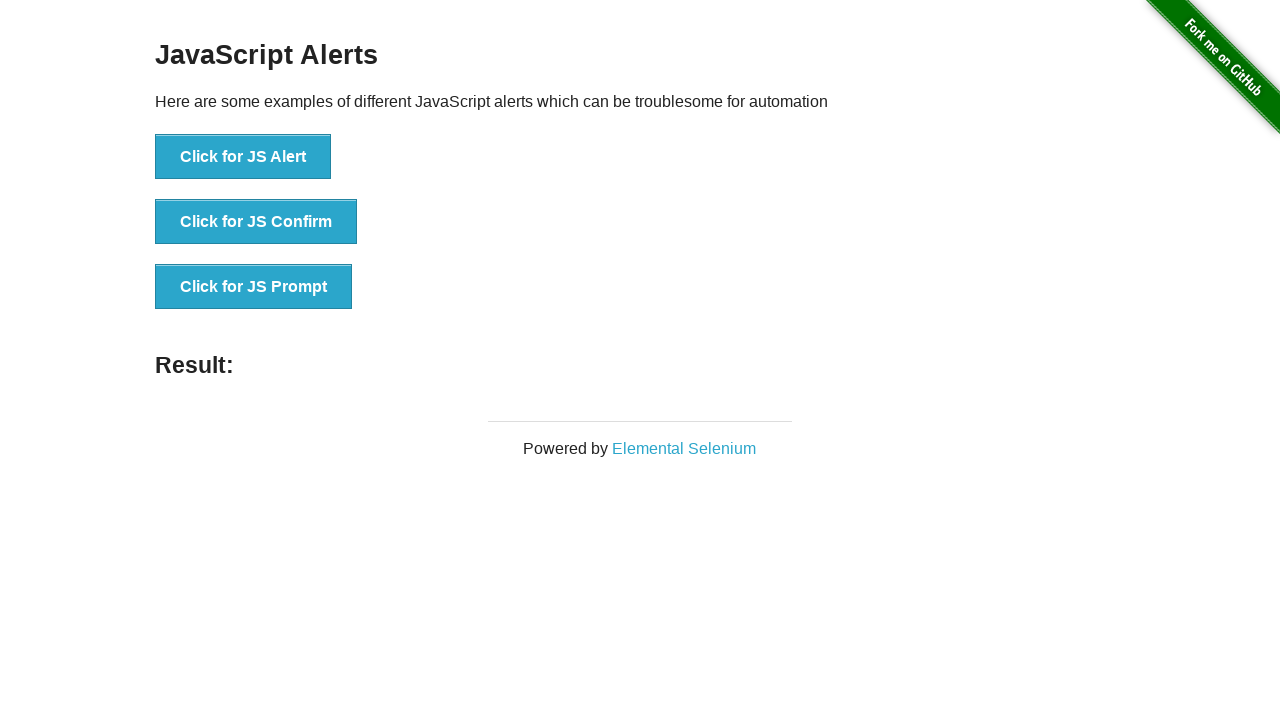

Clicked first button to trigger JavaScript alert at (243, 157) on ul > li:nth-child(1) > button
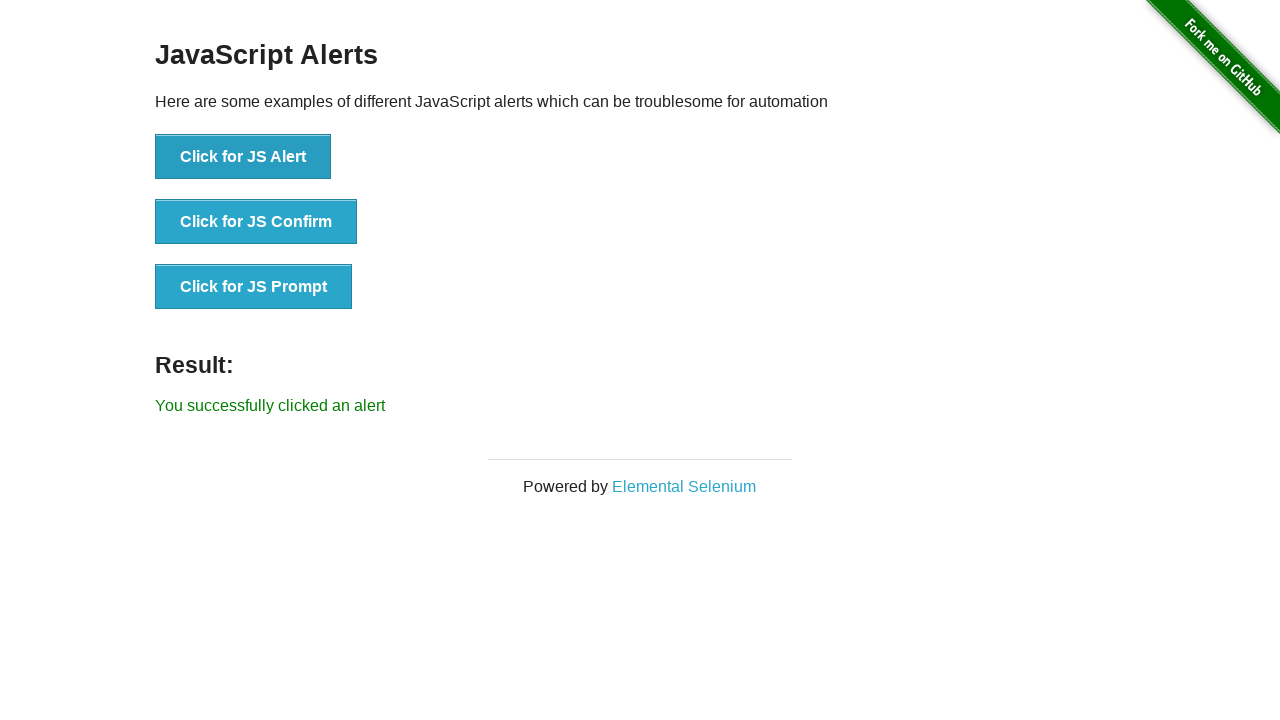

Set up dialog handler to accept alerts
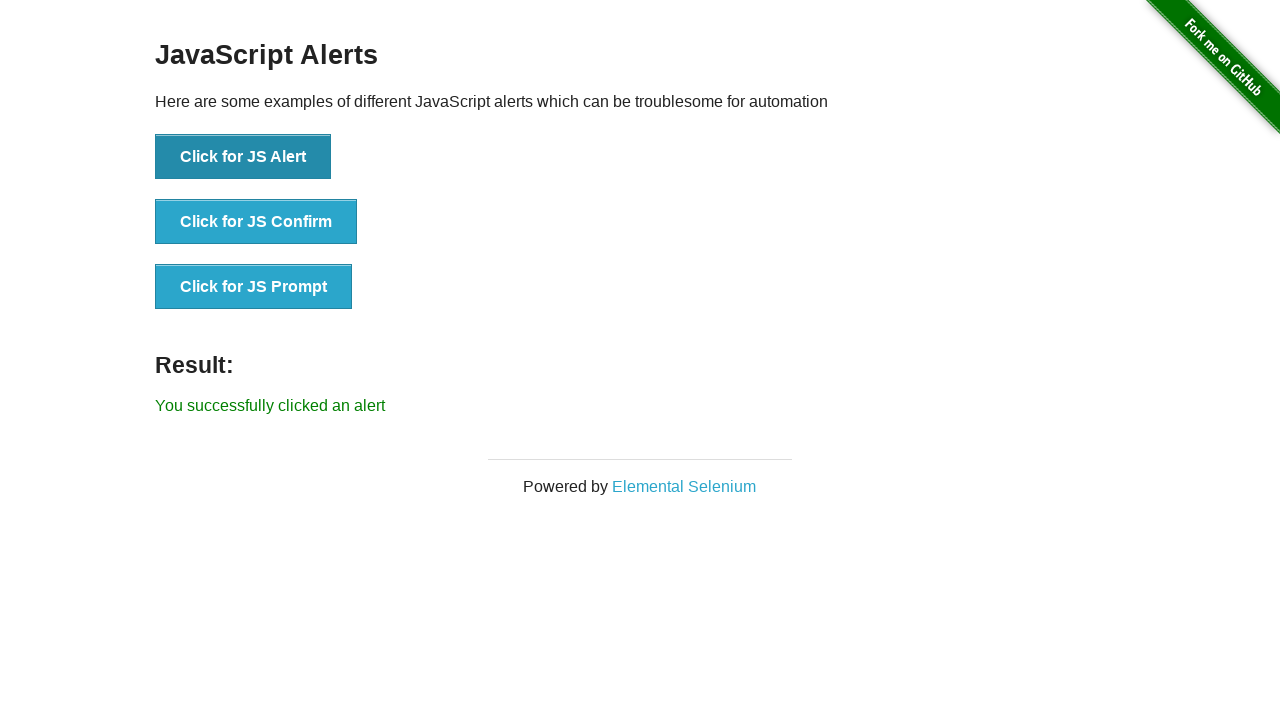

Result message element loaded
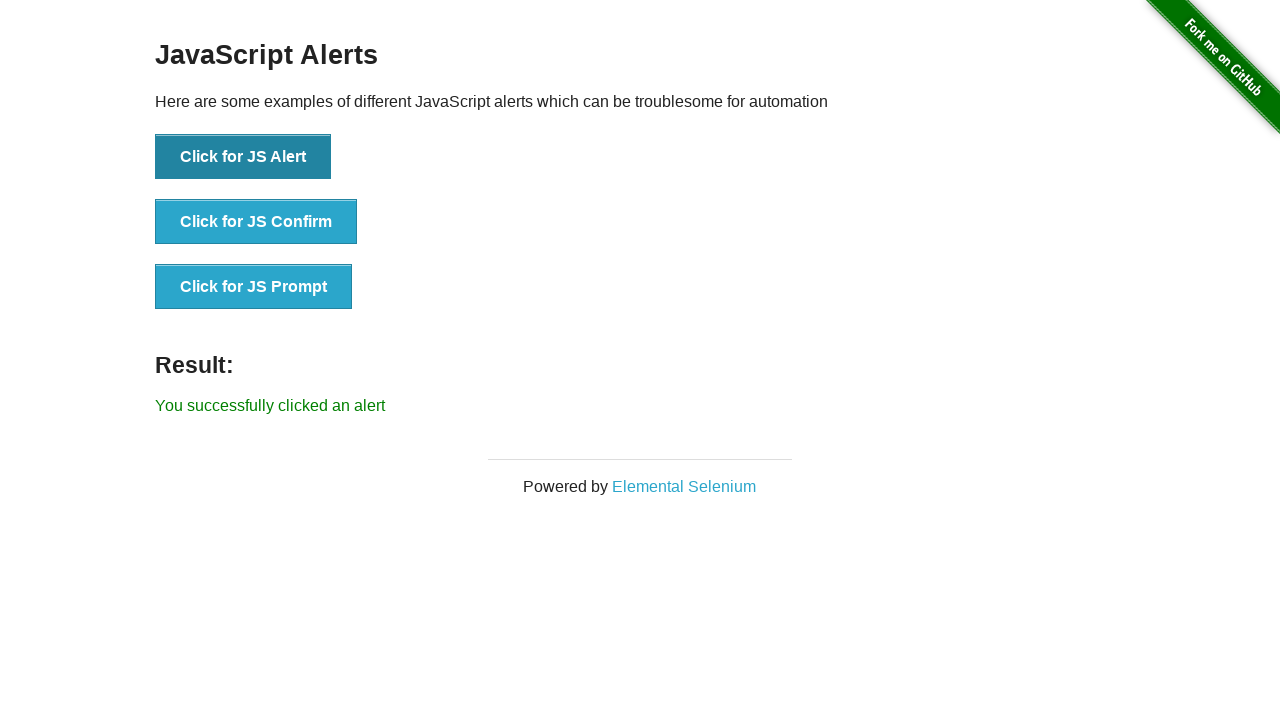

Retrieved result text: 'You successfully clicked an alert'
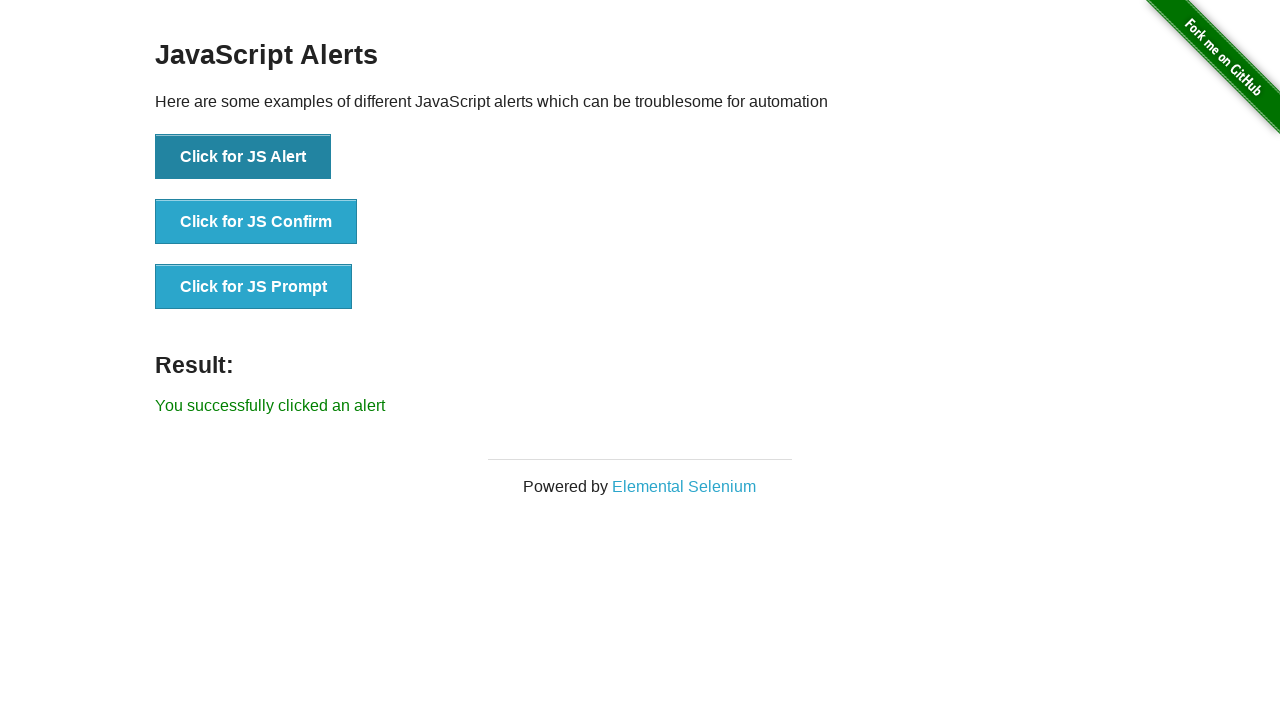

Verified result text matches expected message
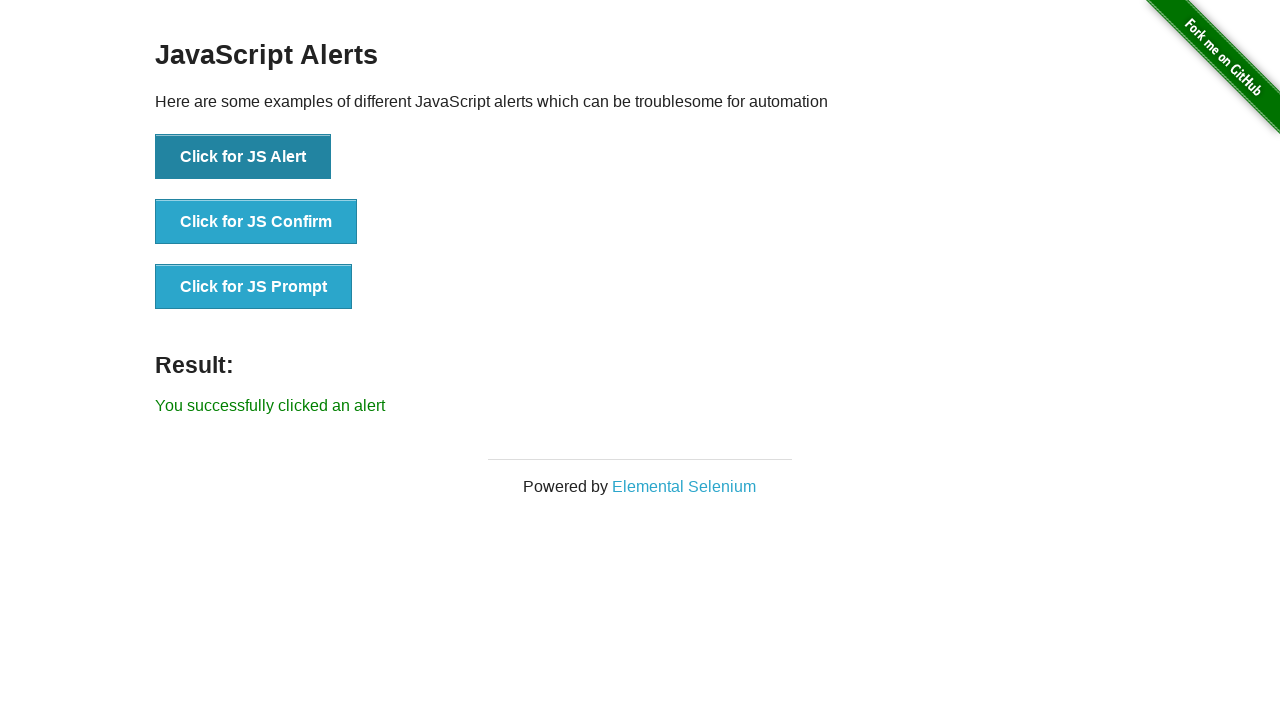

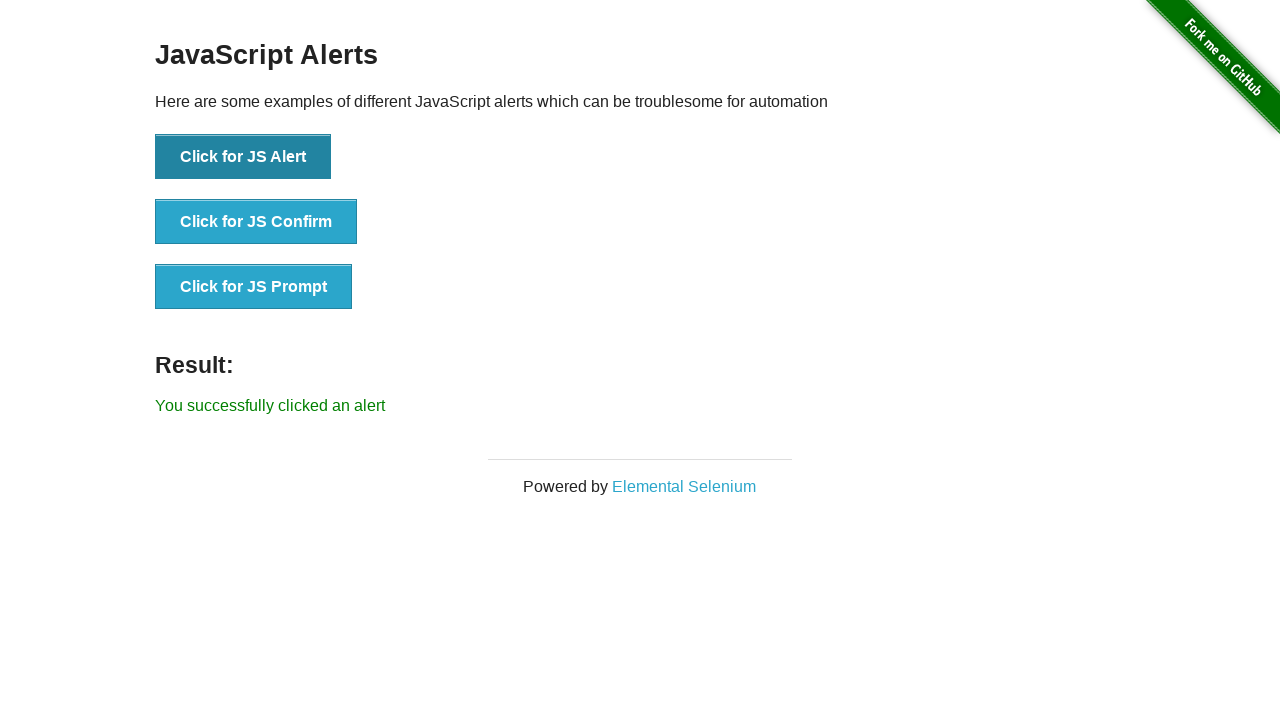